Opens Flipkart website and retrieves the page title

Starting URL: https://www.flipkart.com/

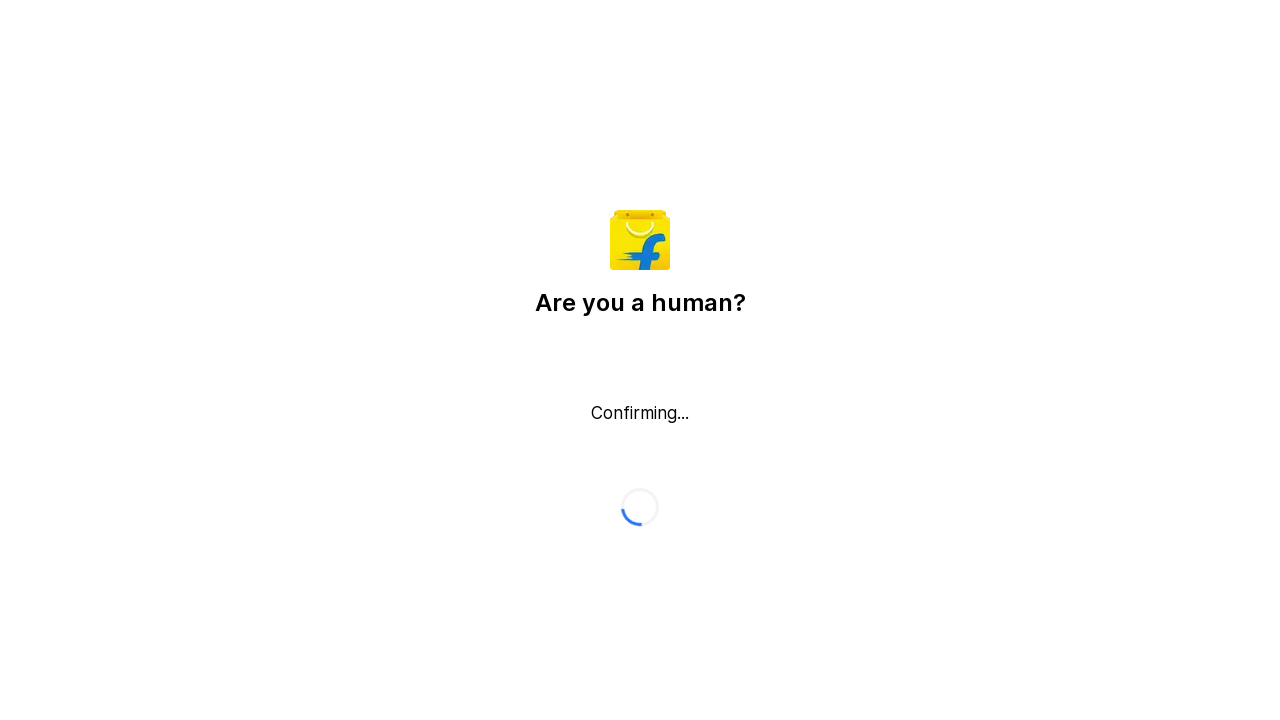

Retrieved page title from Flipkart website
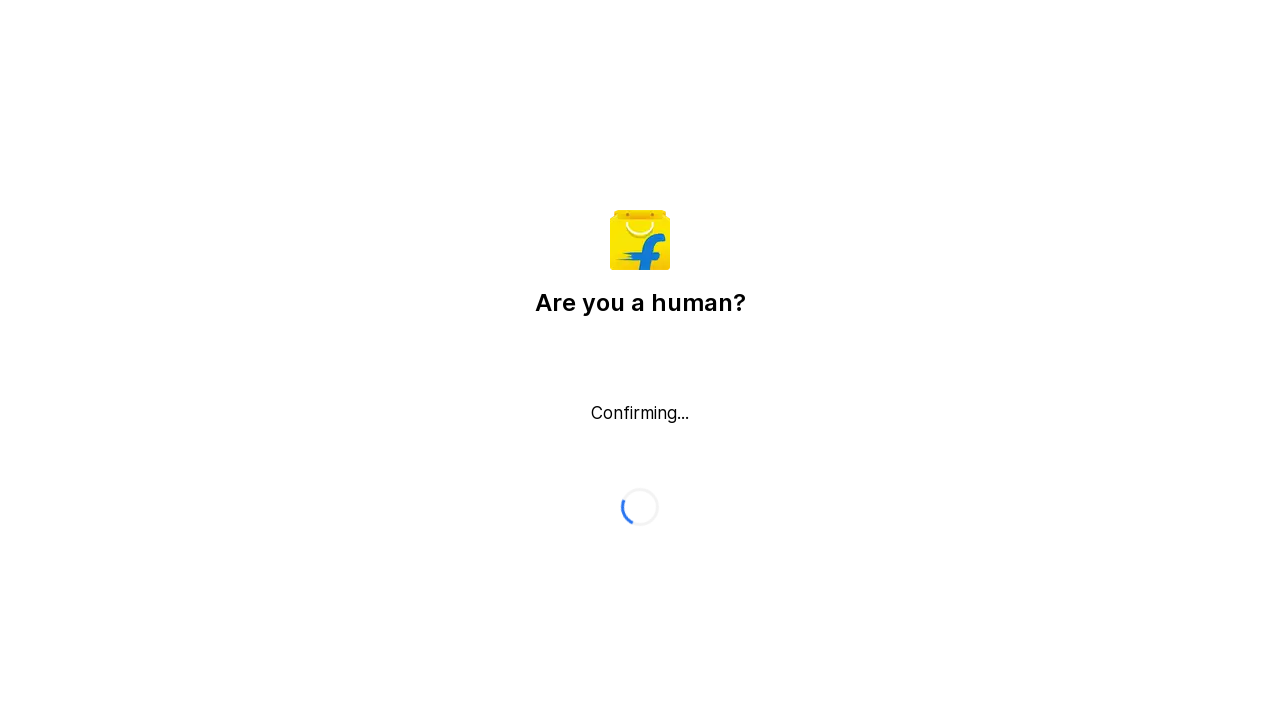

Printed page title: Flipkart reCAPTCHA
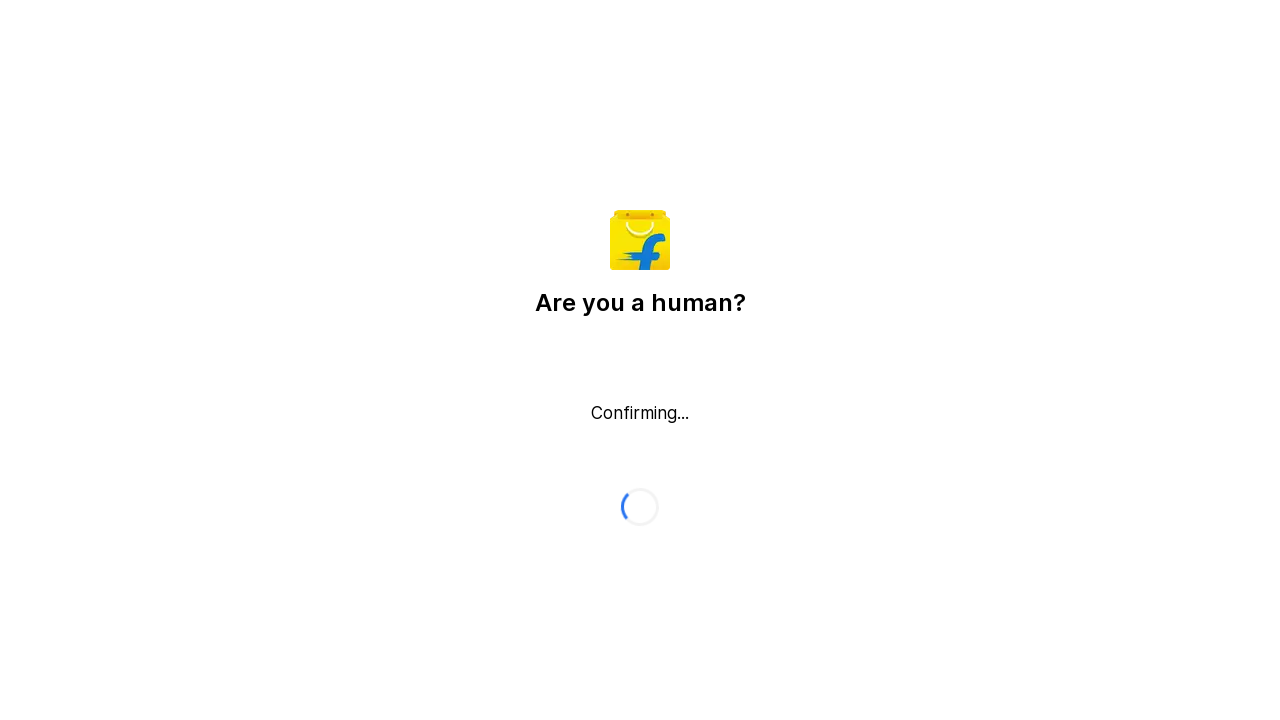

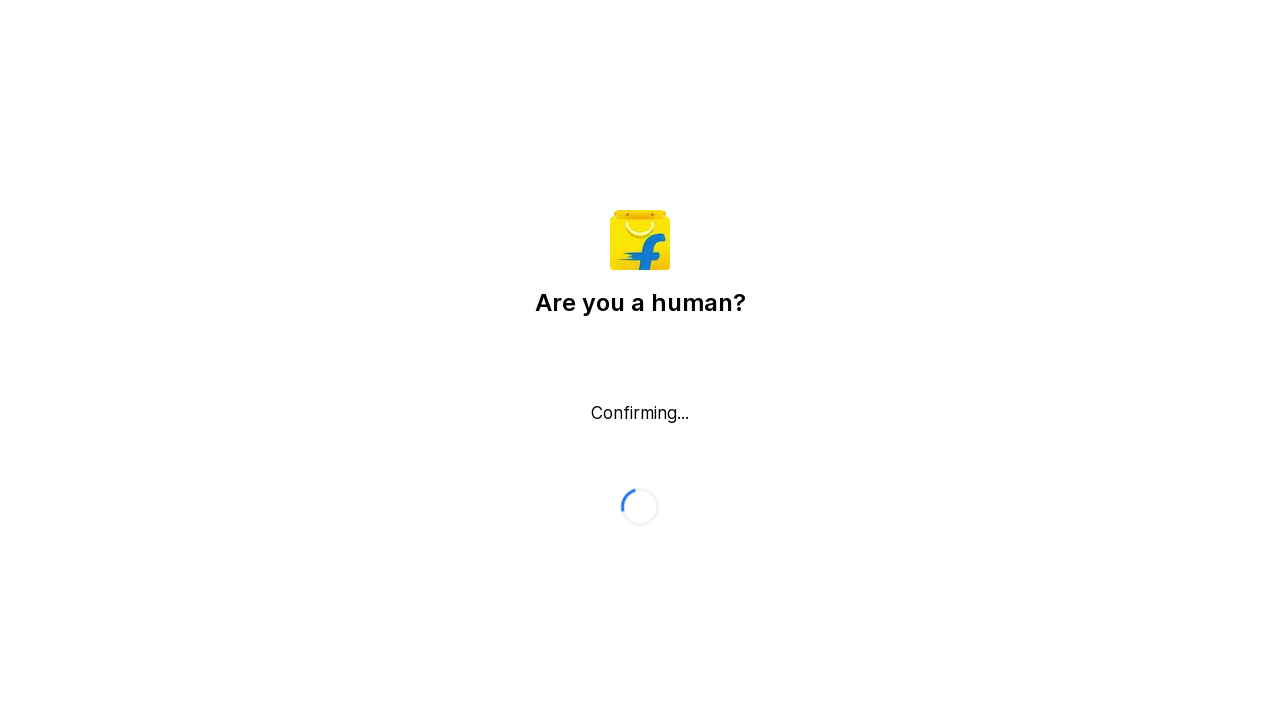